Tests a sign-up or contact form by filling in first name, last name, and email fields, then submitting the form

Starting URL: http://secure-retreat-92358.herokuapp.com/

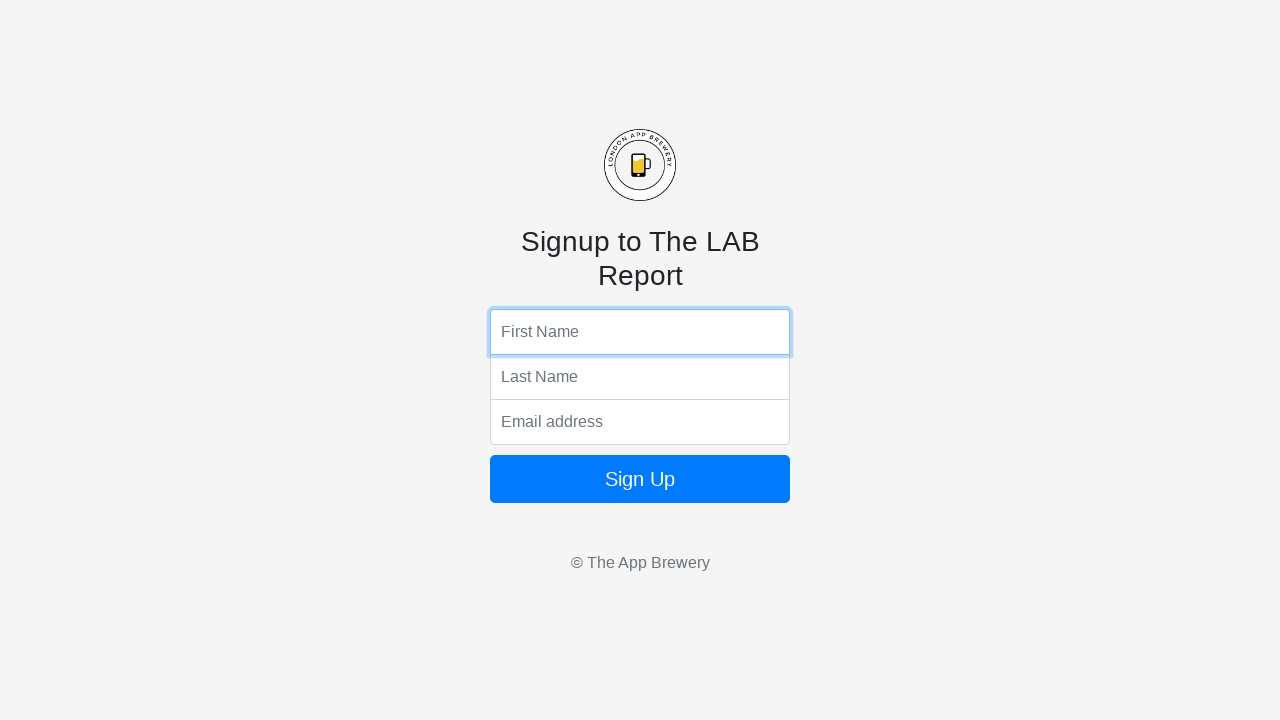

Filled first name field with 'Marcus' on input[name='fName']
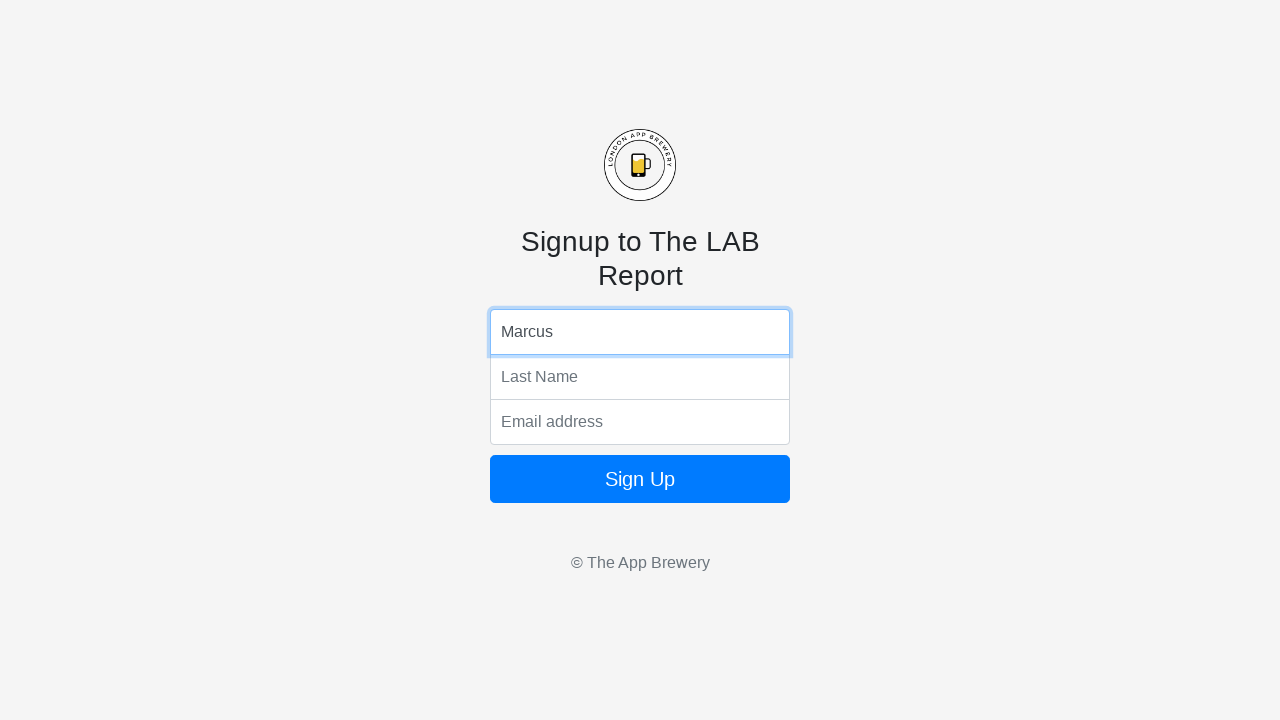

Filled last name field with 'Chen' on input[name='lName']
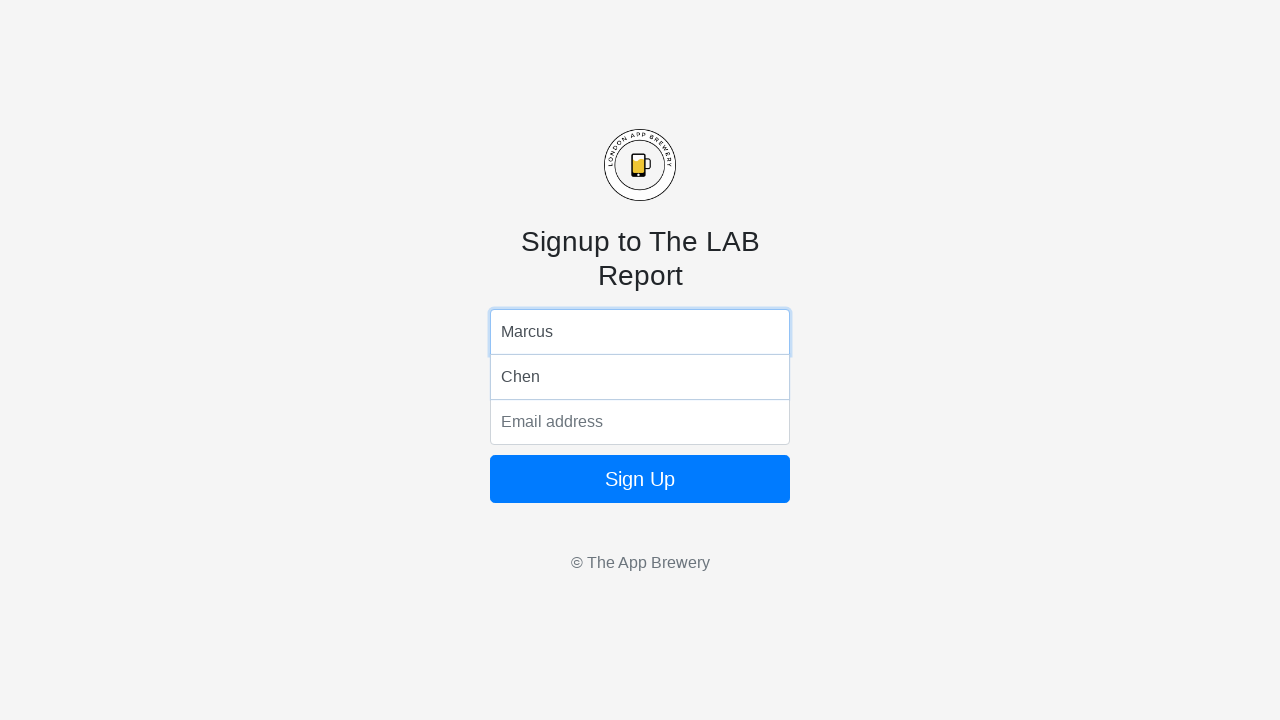

Filled email field with 'marcus.chen@example.com' on input[name='email']
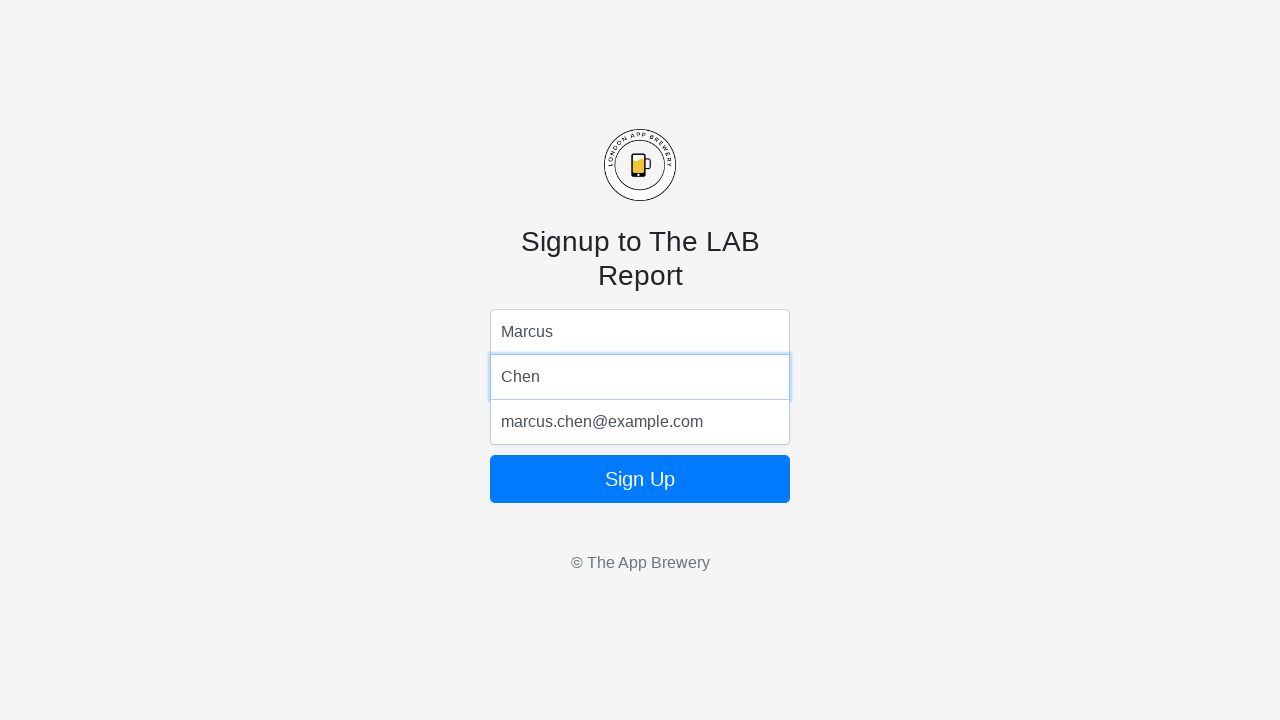

Clicked form submit button at (640, 479) on form button
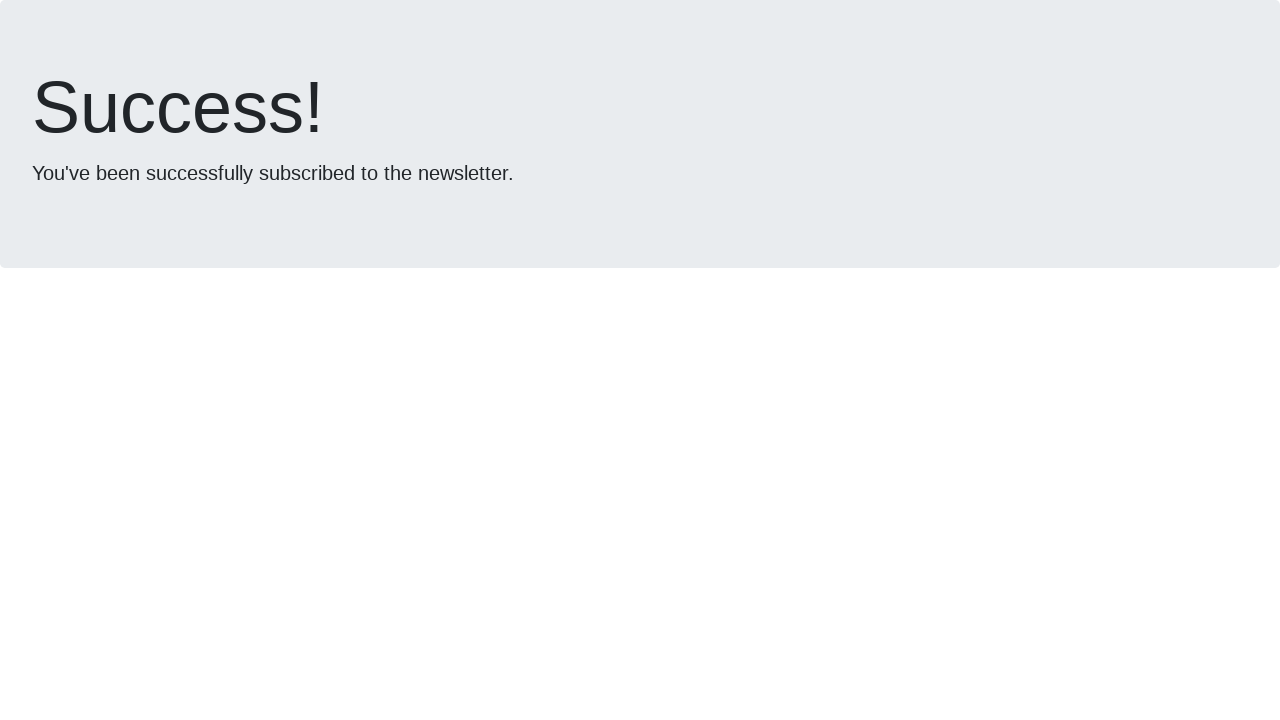

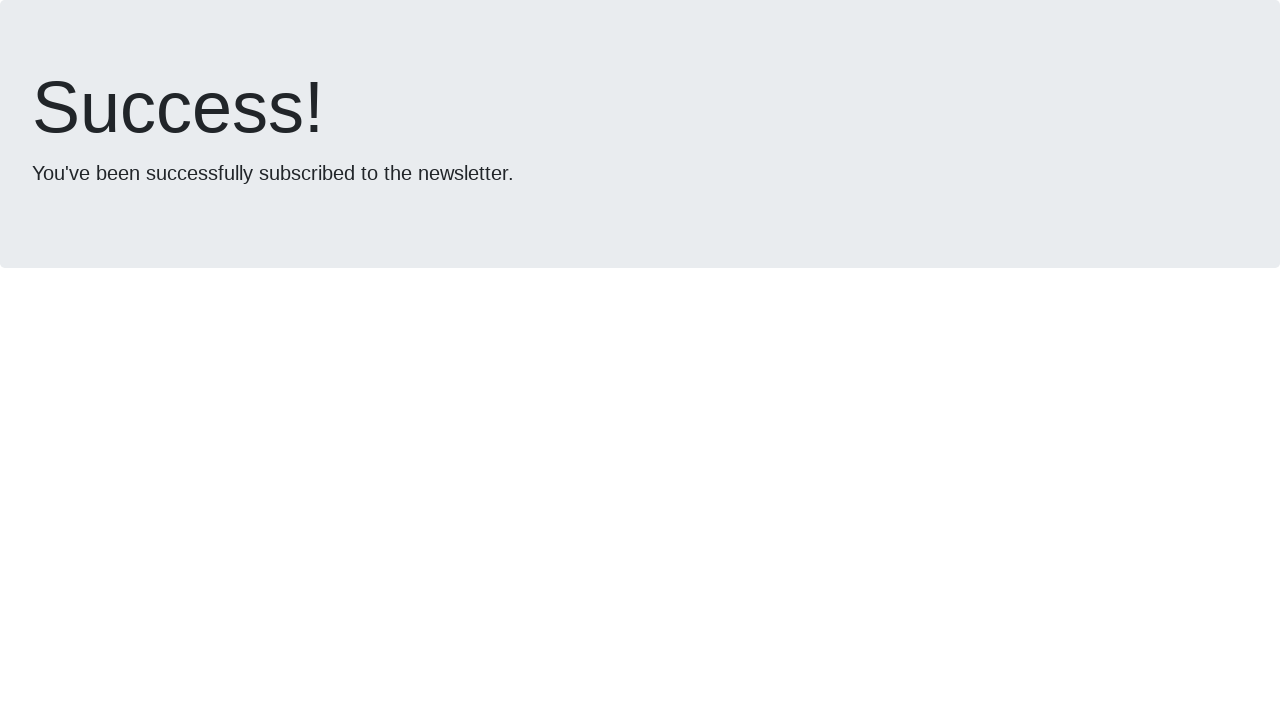